Tests that an error message is displayed when attempting to login without providing a username

Starting URL: https://www.saucedemo.com/

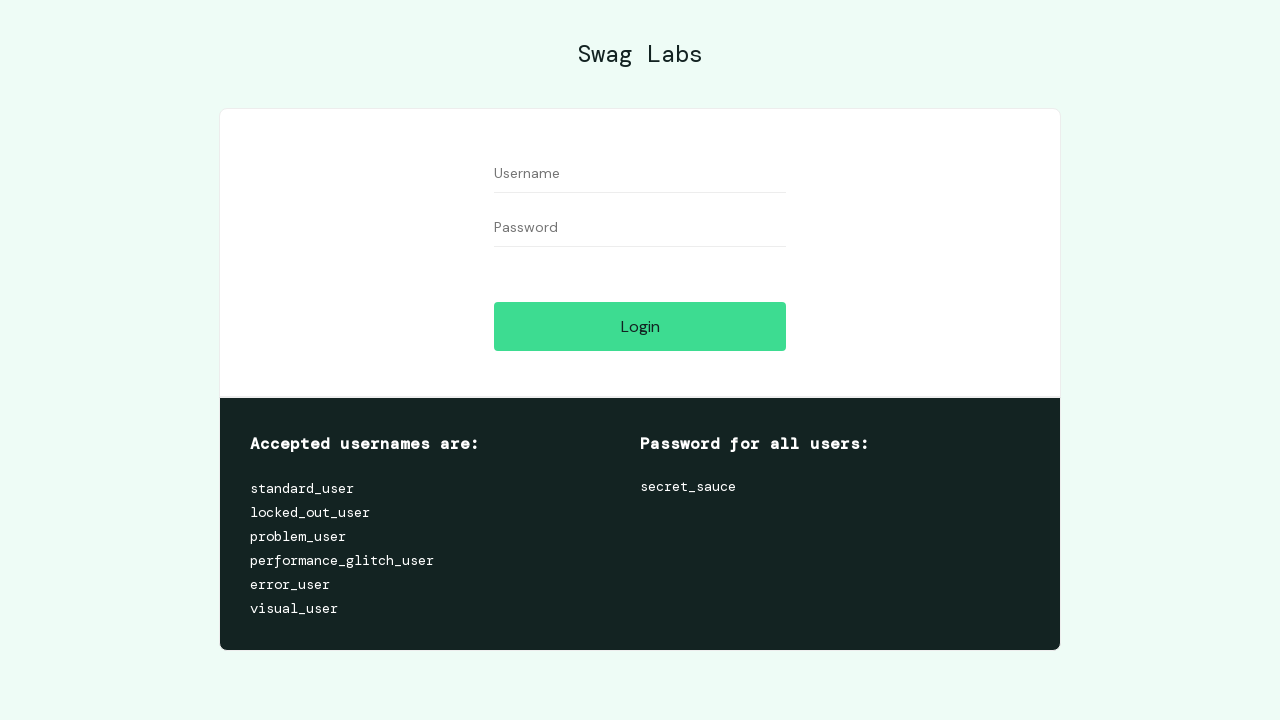

Clicked login button without entering any credentials at (640, 326) on #login-button
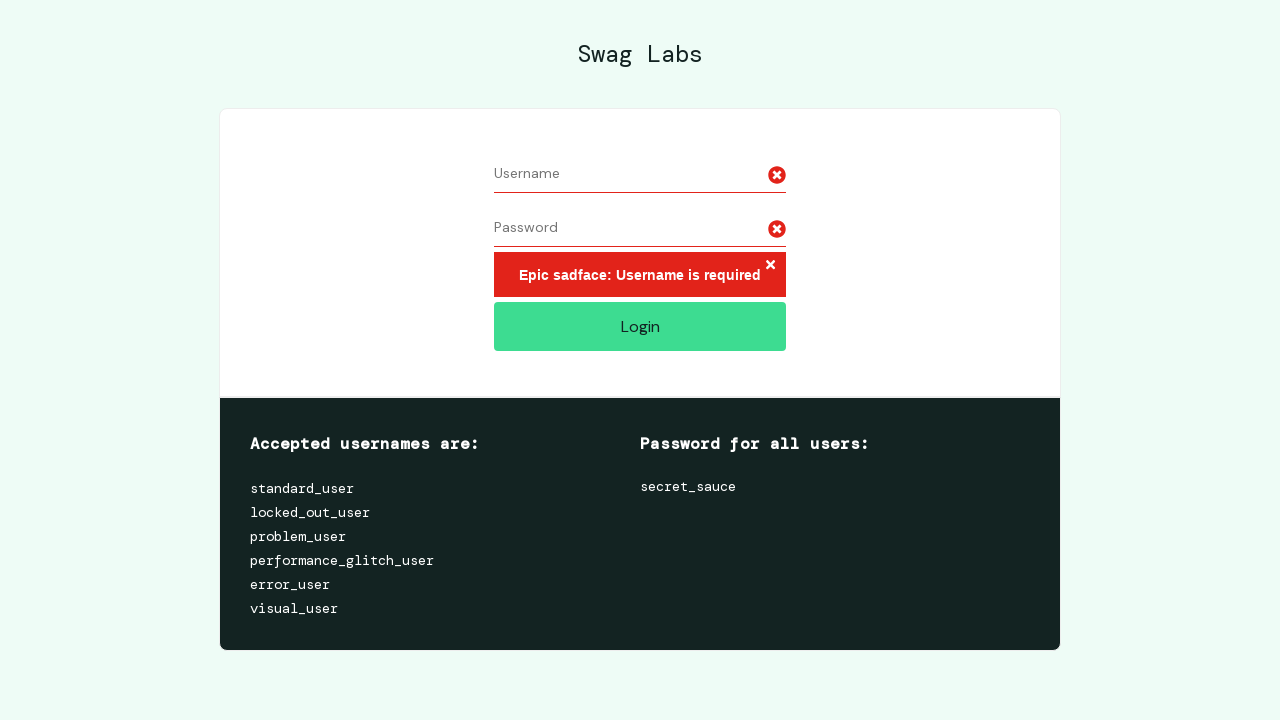

Error message appeared confirming username is required
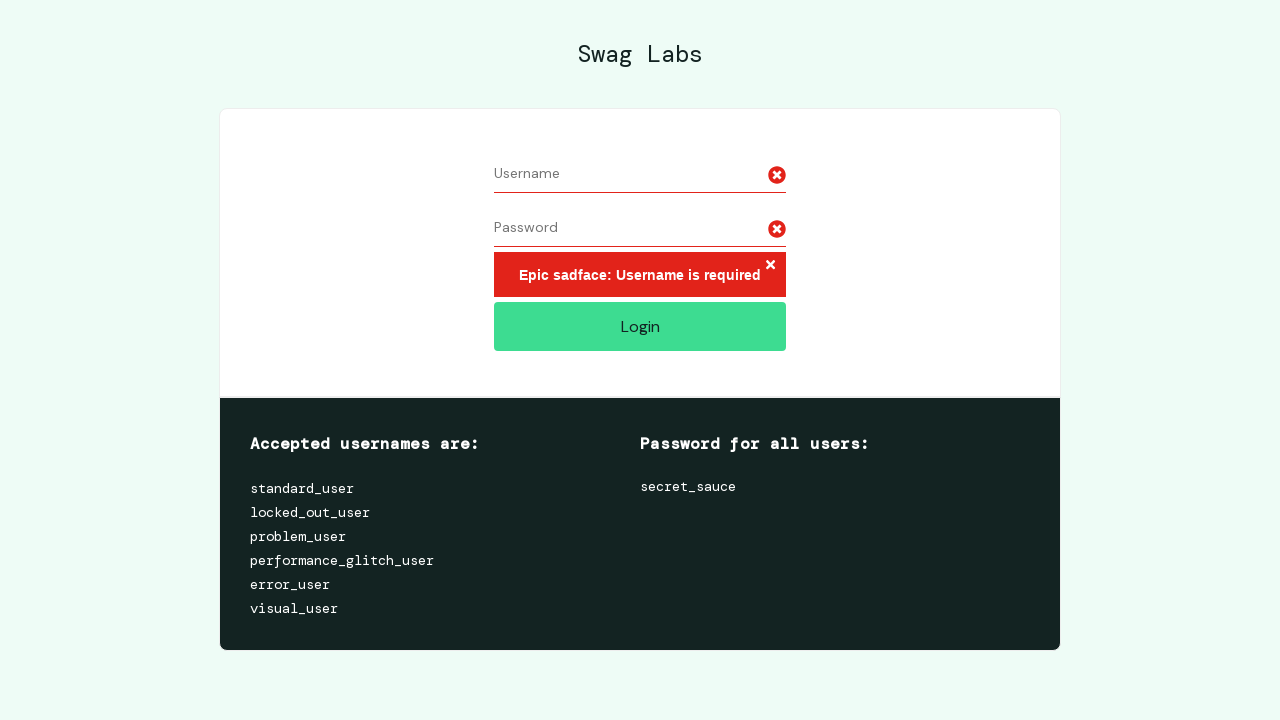

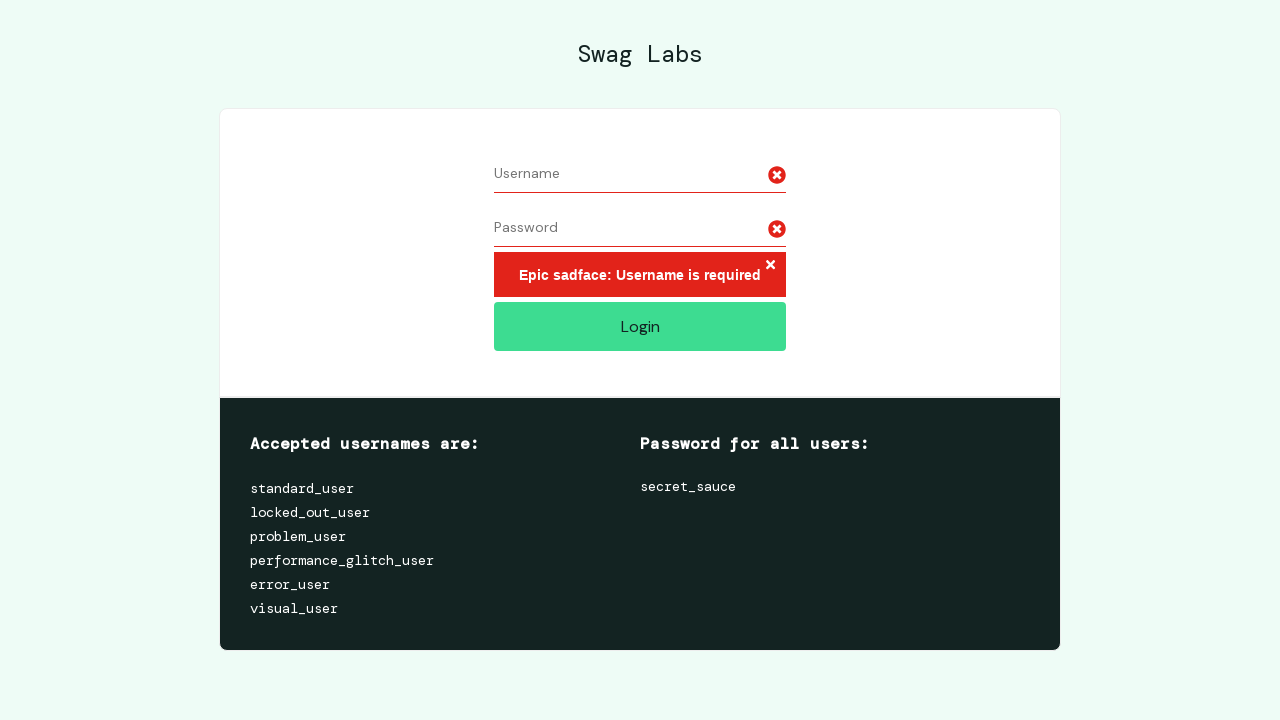